Tests radio button selection by clicking on radio button 3 and verifying it becomes selected

Starting URL: https://www.rahulshettyacademy.com/AutomationPractice/

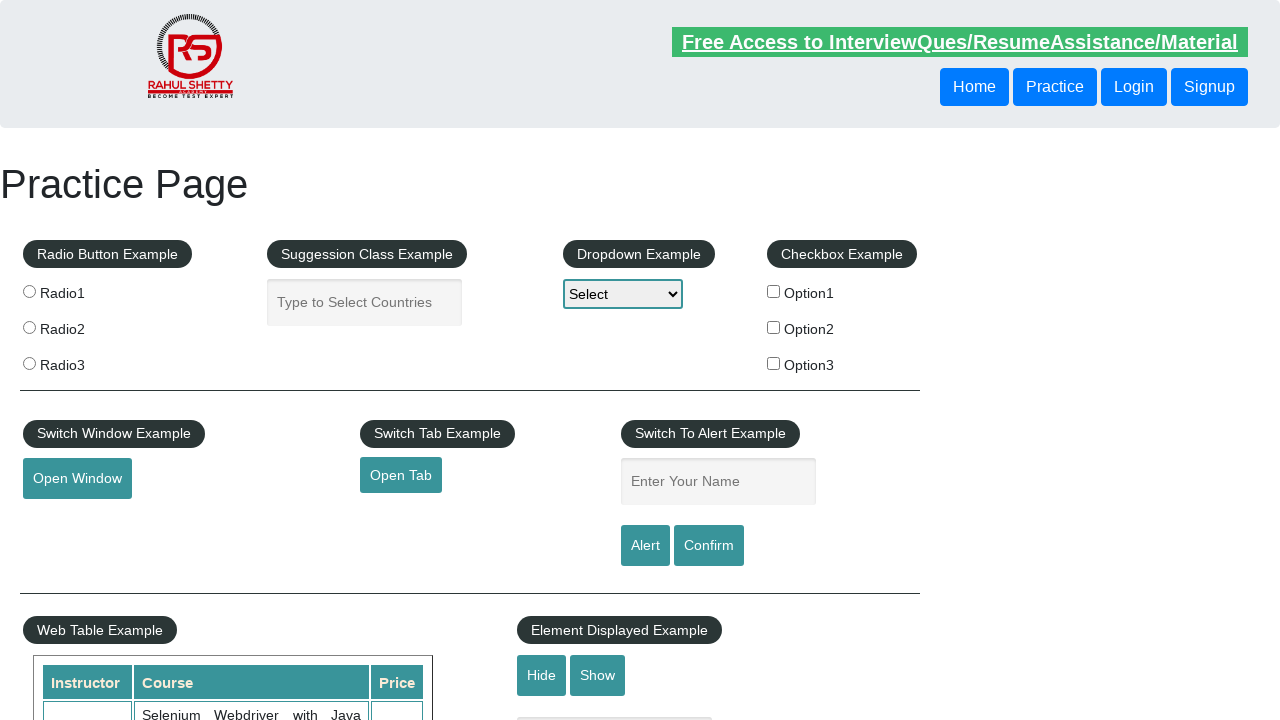

Clicked on radio button 3 at (29, 363) on input[value='radio3']
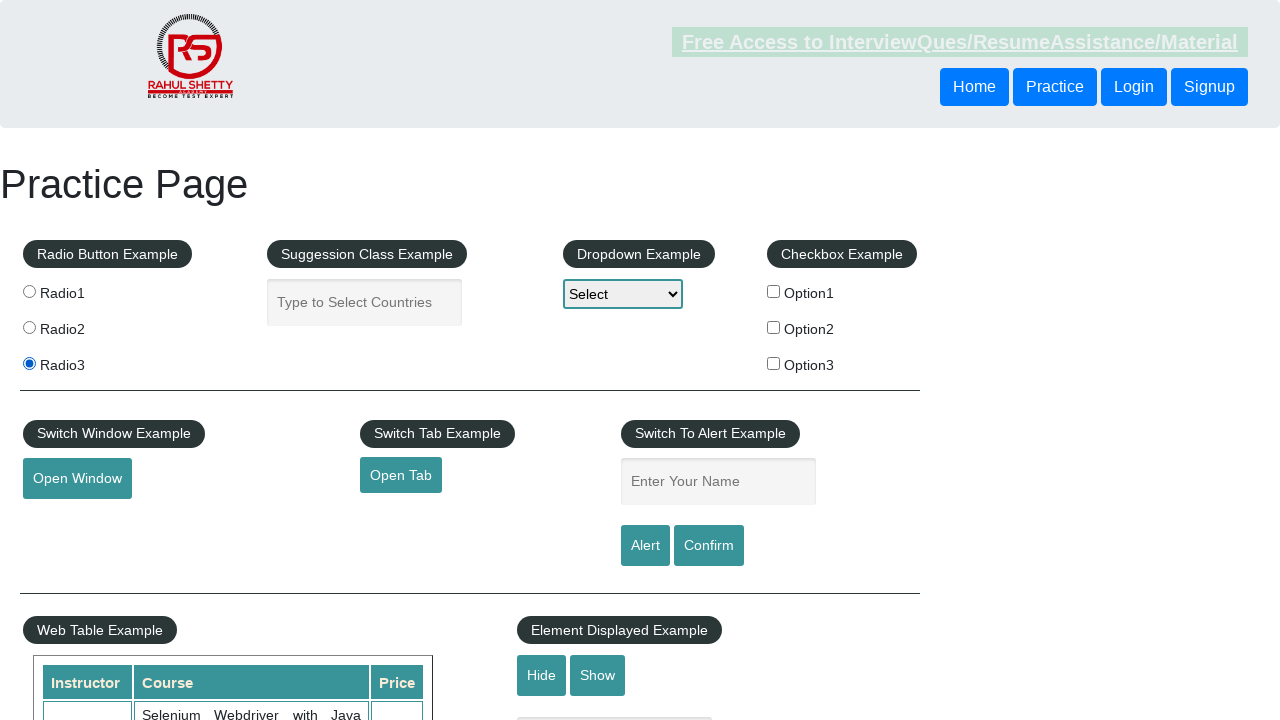

Verified that radio button 3 is selected
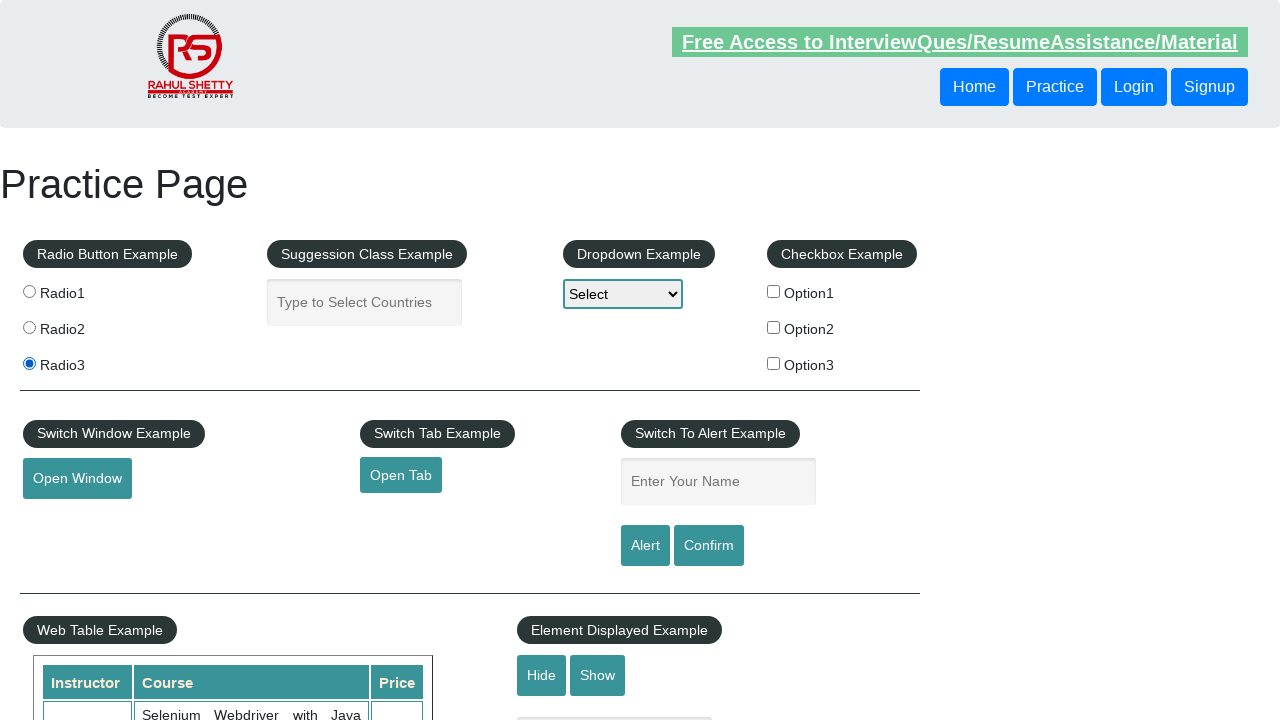

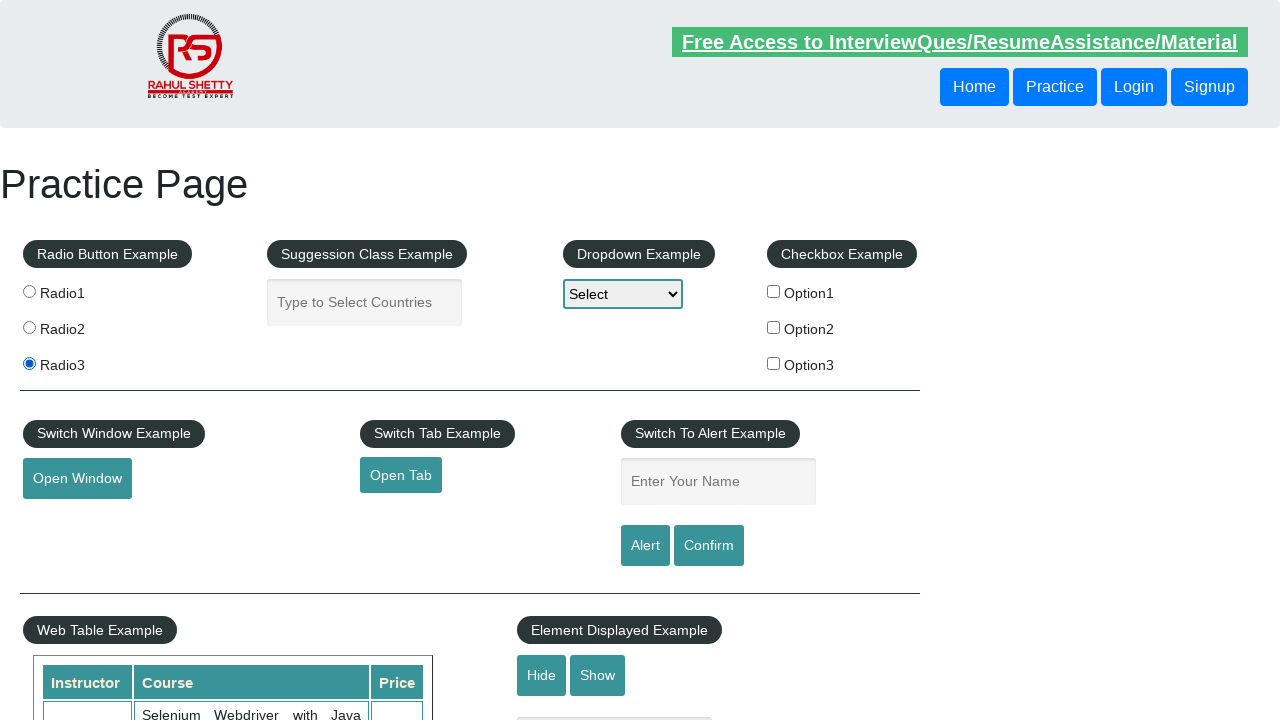